Tests for typos on a webpage by refreshing the page multiple times and checking if the text matches the expected value with intentional typos

Starting URL: https://the-internet.herokuapp.com/typos

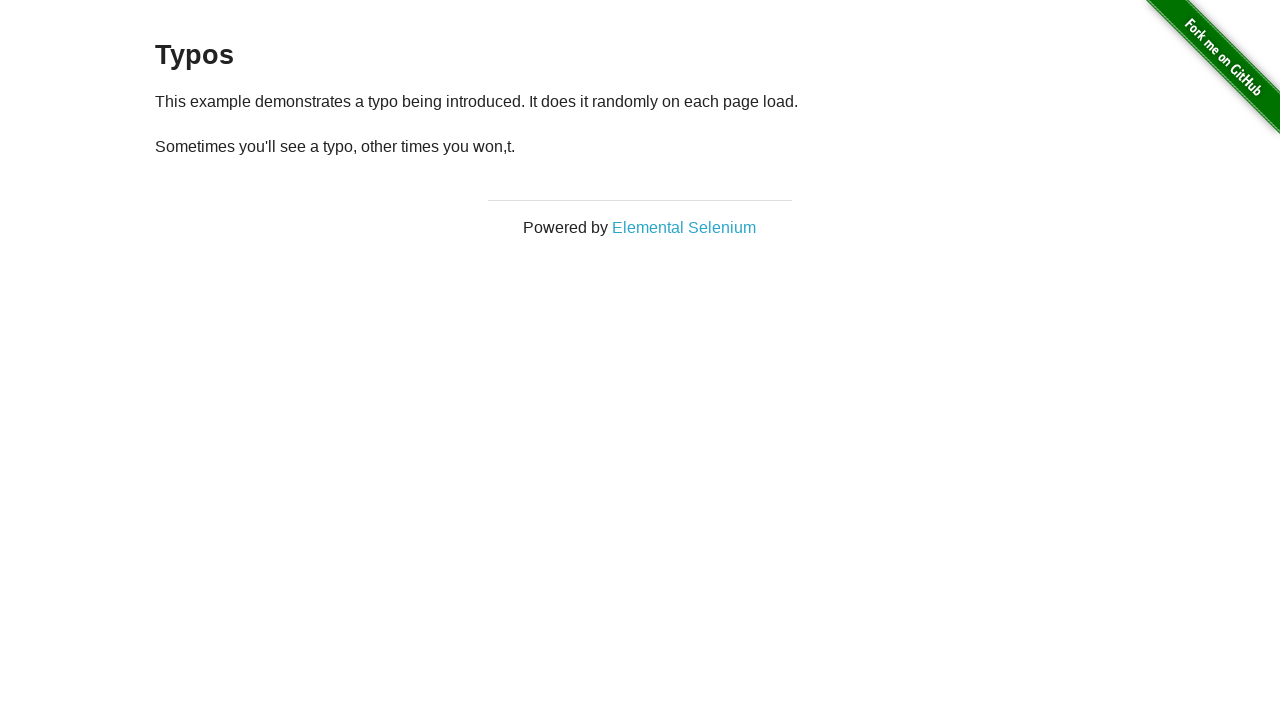

Refreshed page (iteration 1/9)
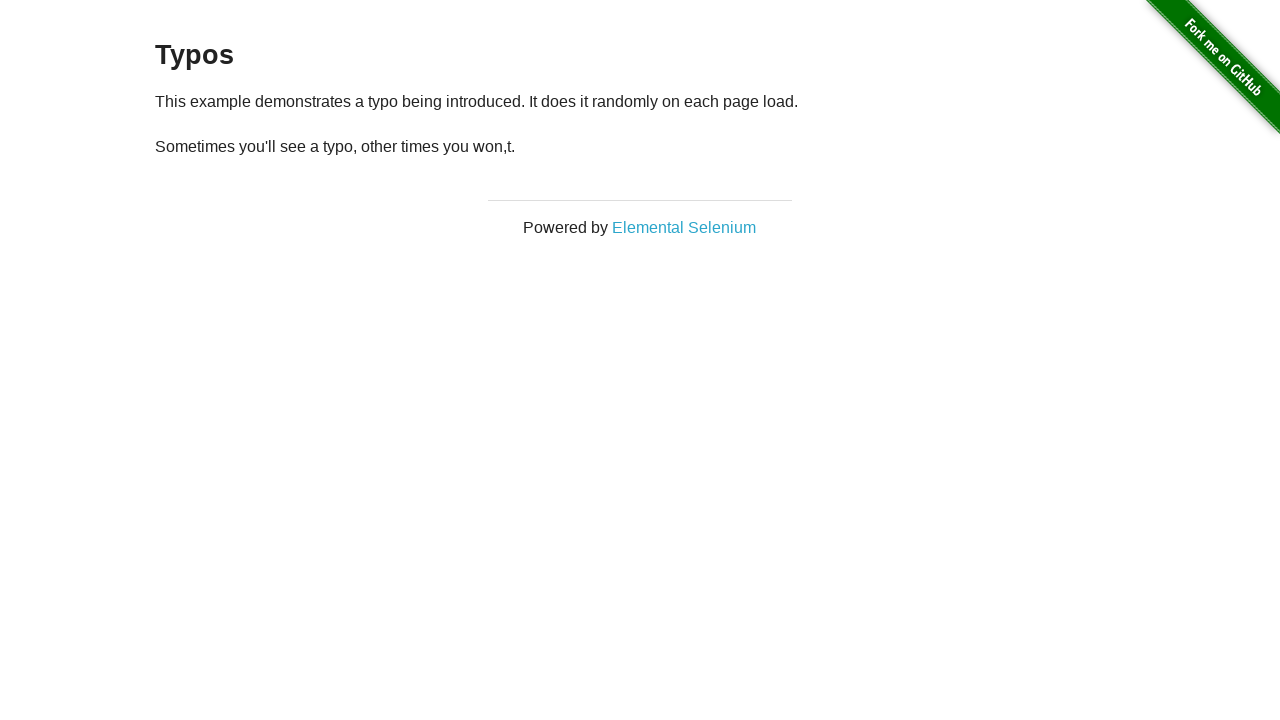

Retrieved text from second paragraph: '
  Sometimes you'll see a typo, other times you won,t.
'
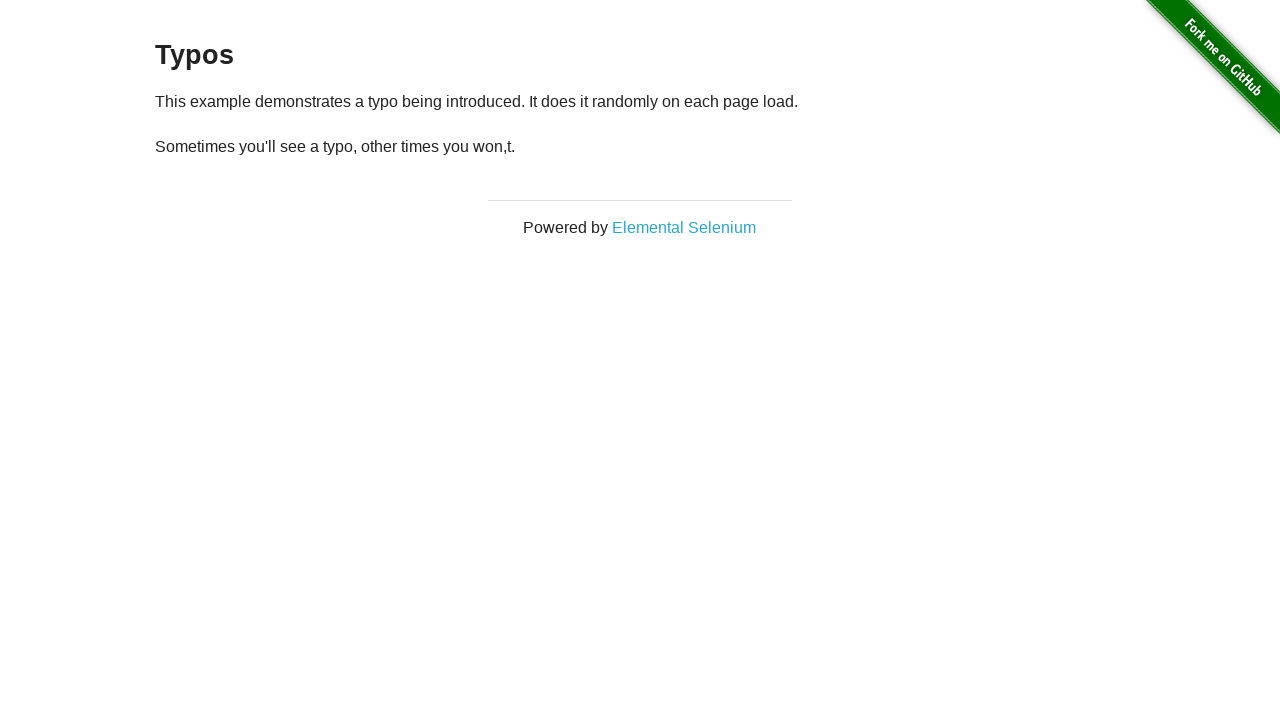

Refreshed page (iteration 2/9)
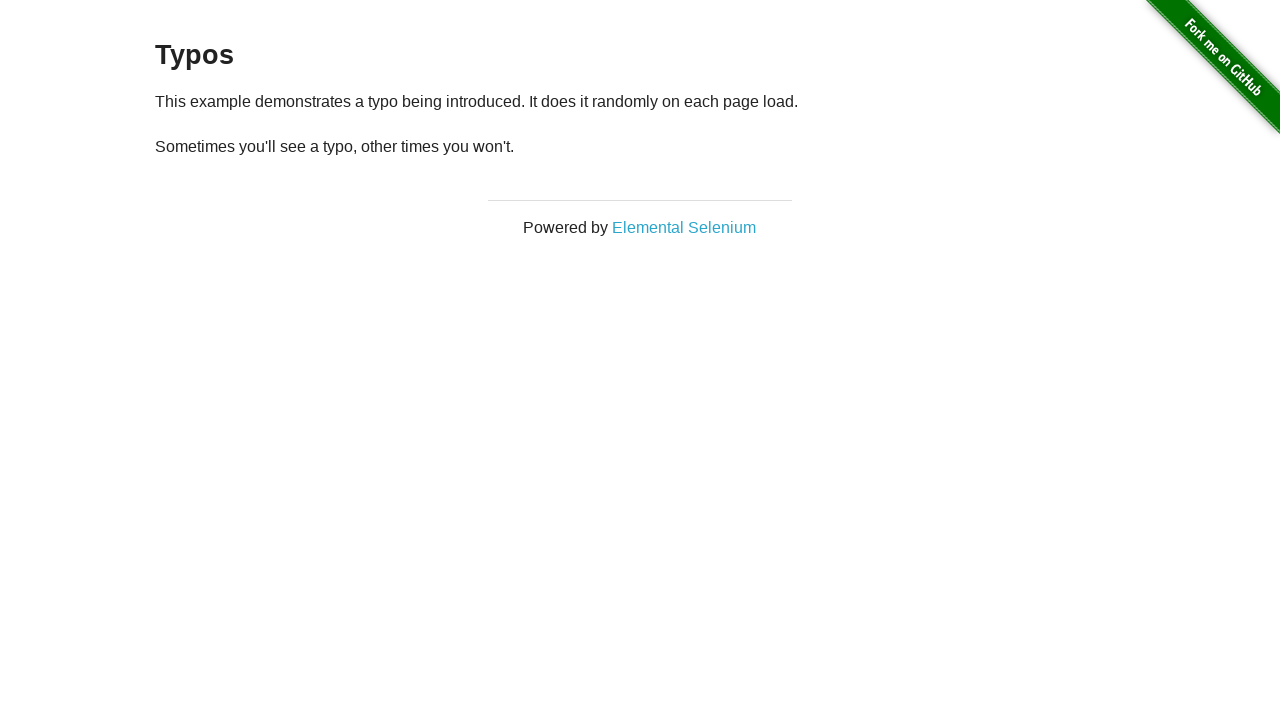

Retrieved text from second paragraph: '
  Sometimes you'll see a typo, other times you won't.
'
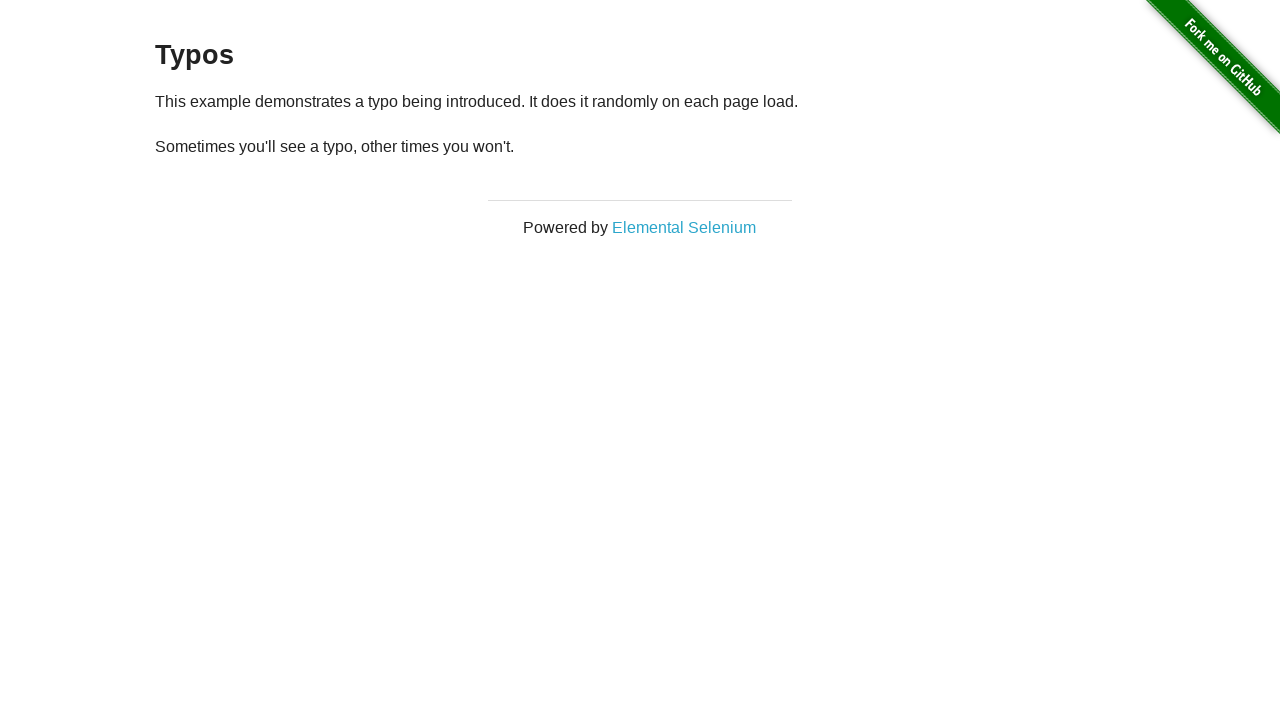

Refreshed page (iteration 3/9)
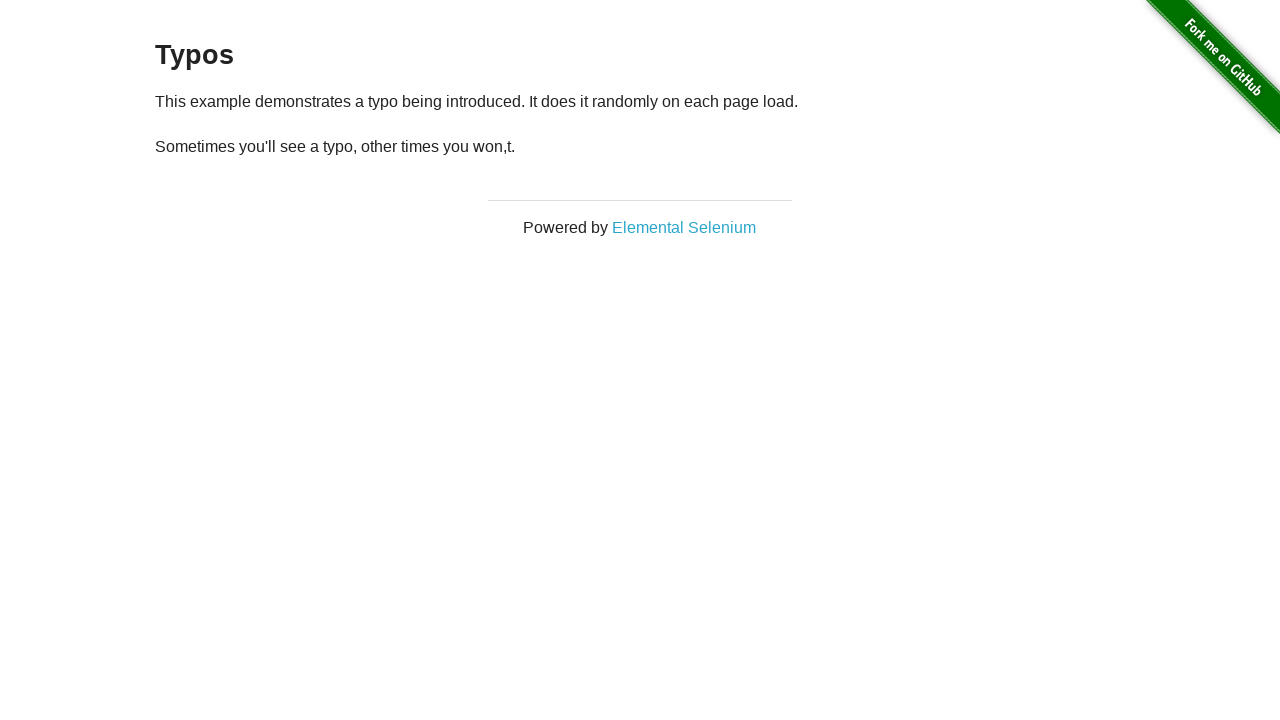

Retrieved text from second paragraph: '
  Sometimes you'll see a typo, other times you won,t.
'
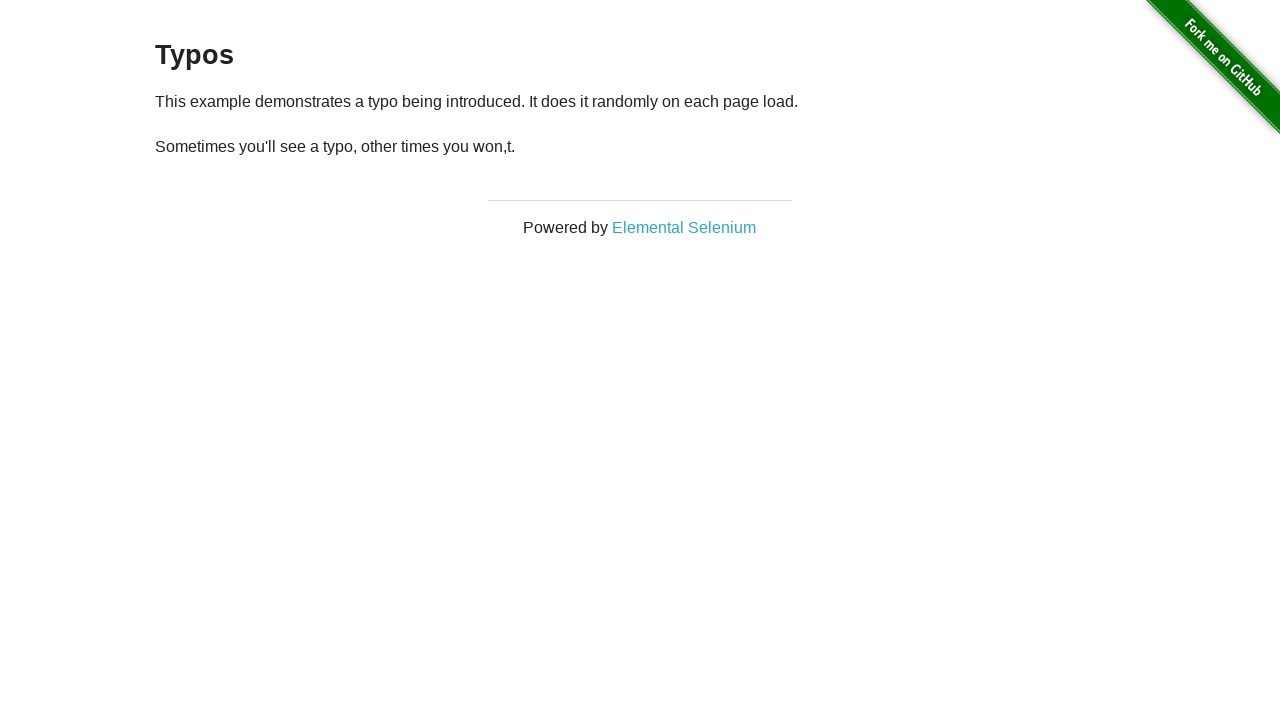

Refreshed page (iteration 4/9)
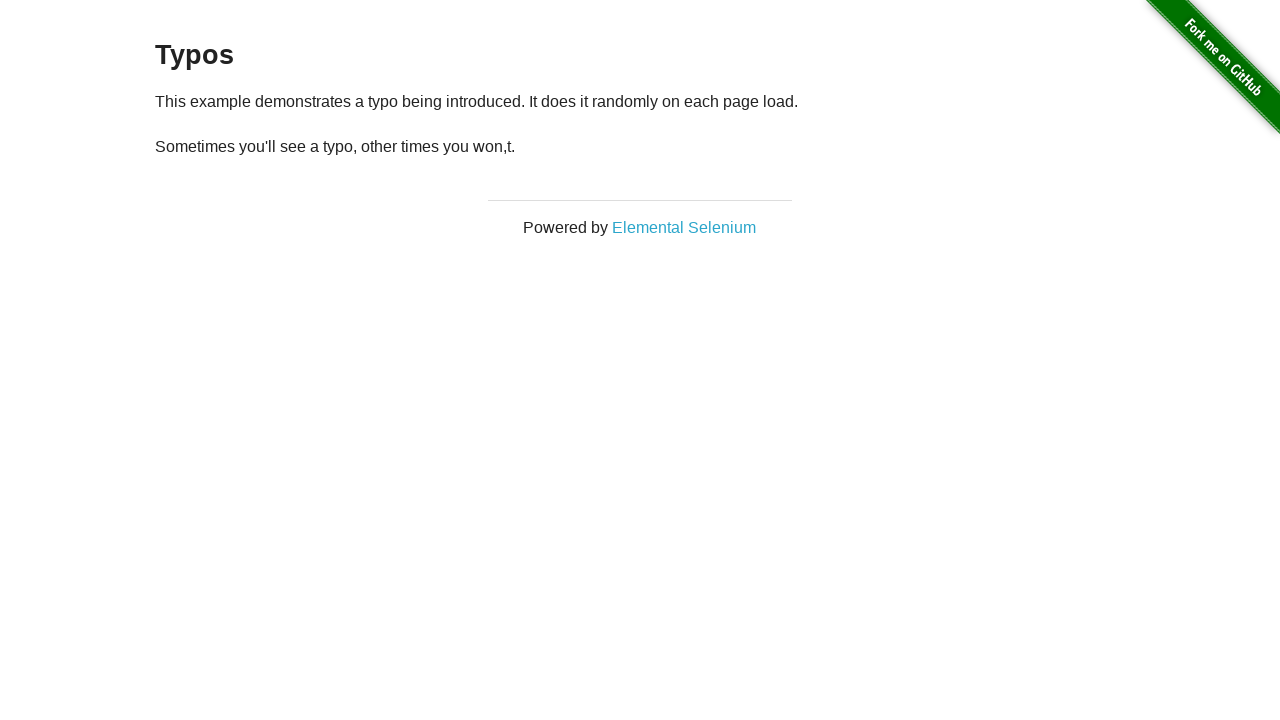

Retrieved text from second paragraph: '
  Sometimes you'll see a typo, other times you won,t.
'
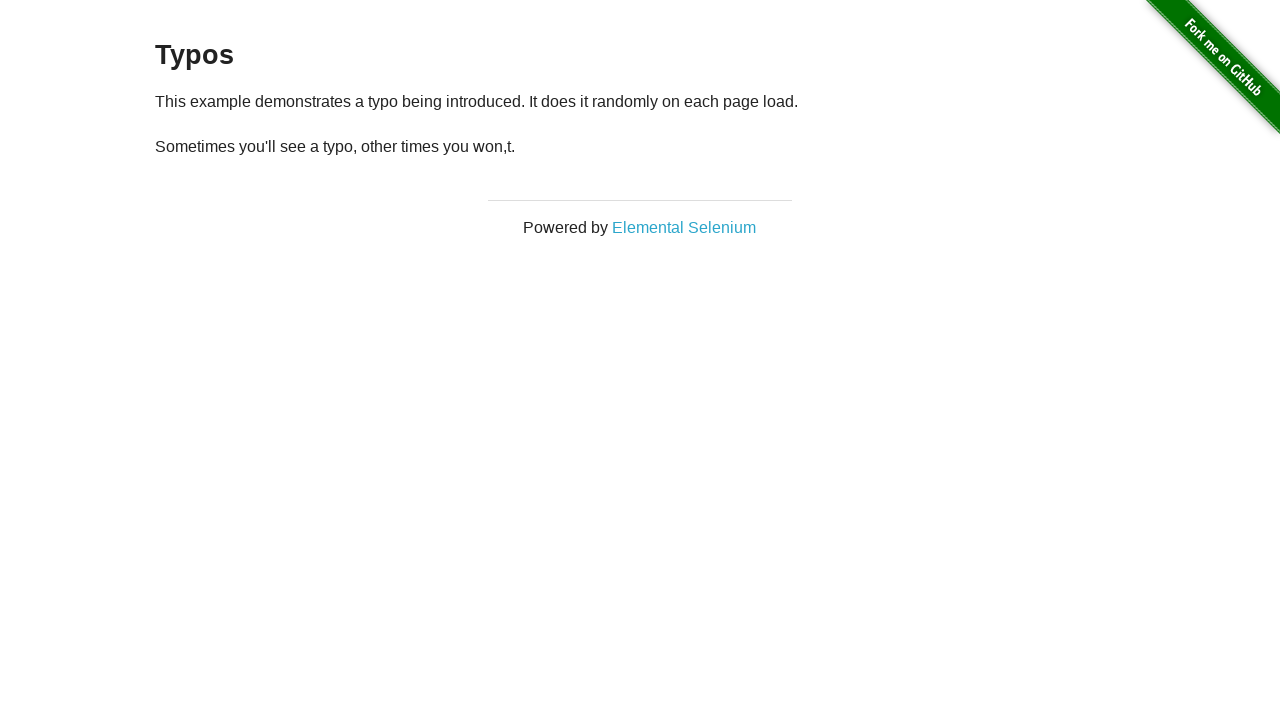

Refreshed page (iteration 5/9)
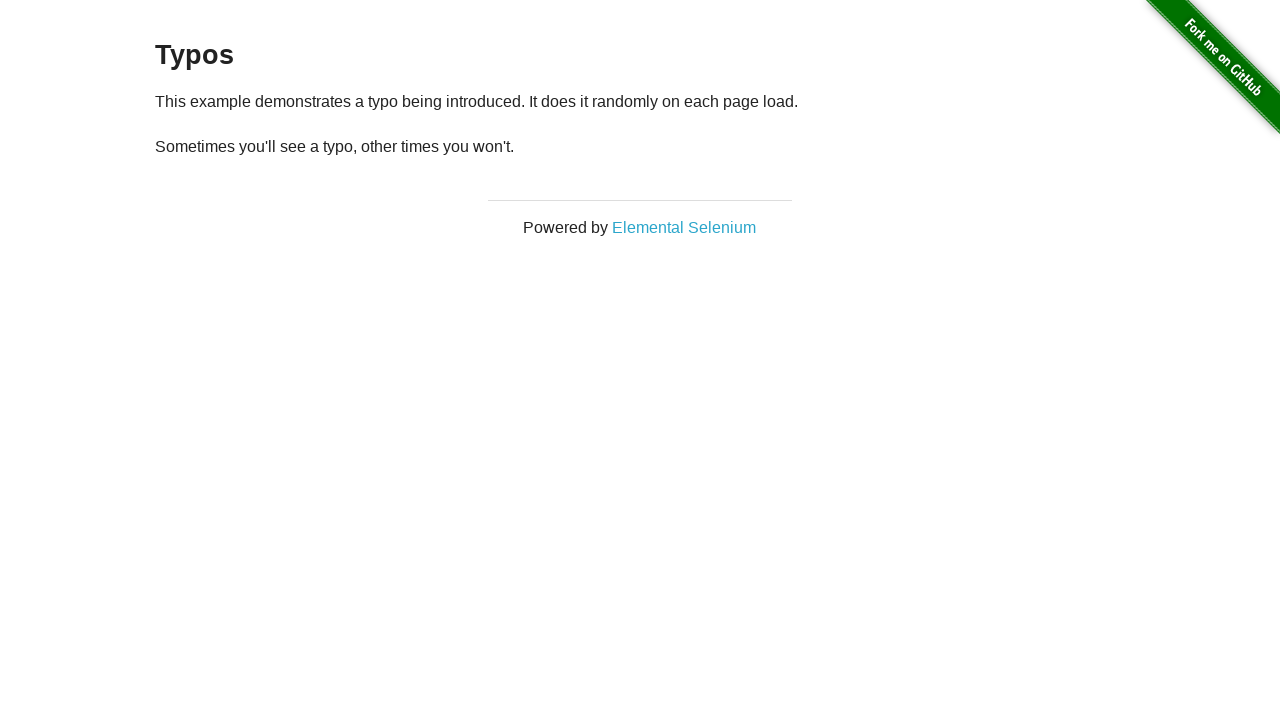

Retrieved text from second paragraph: '
  Sometimes you'll see a typo, other times you won't.
'
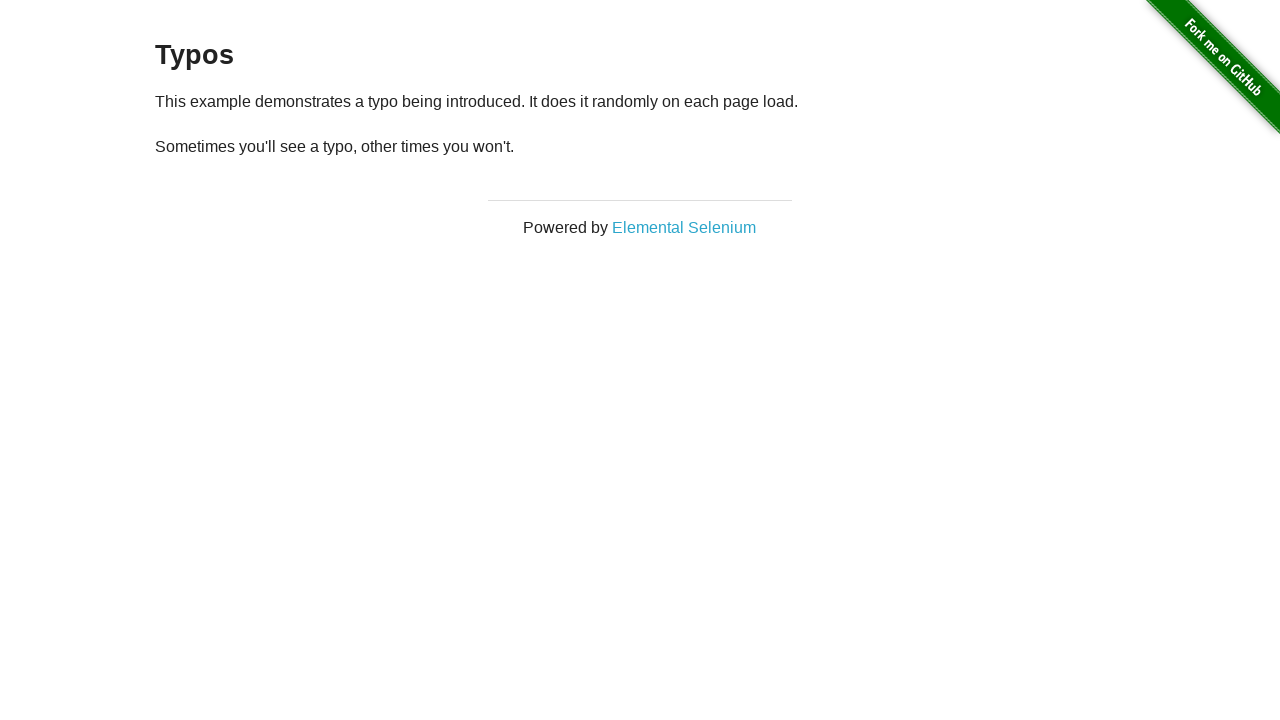

Refreshed page (iteration 6/9)
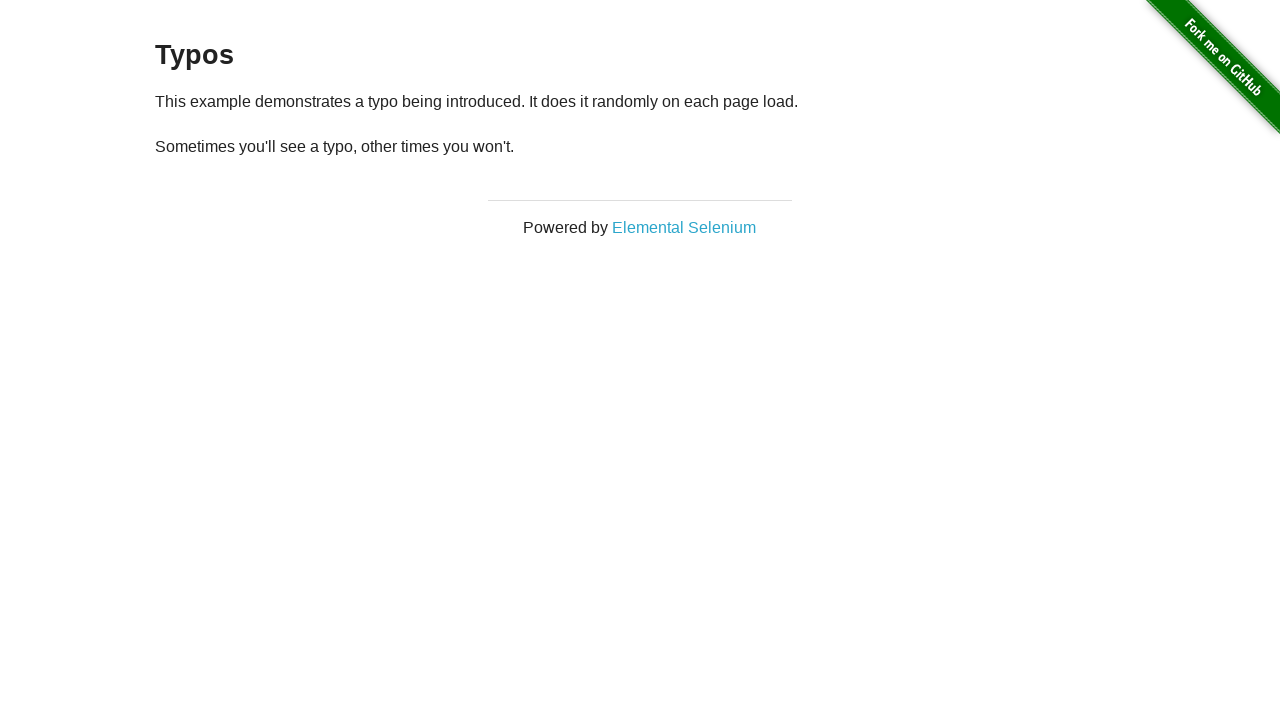

Retrieved text from second paragraph: '
  Sometimes you'll see a typo, other times you won't.
'
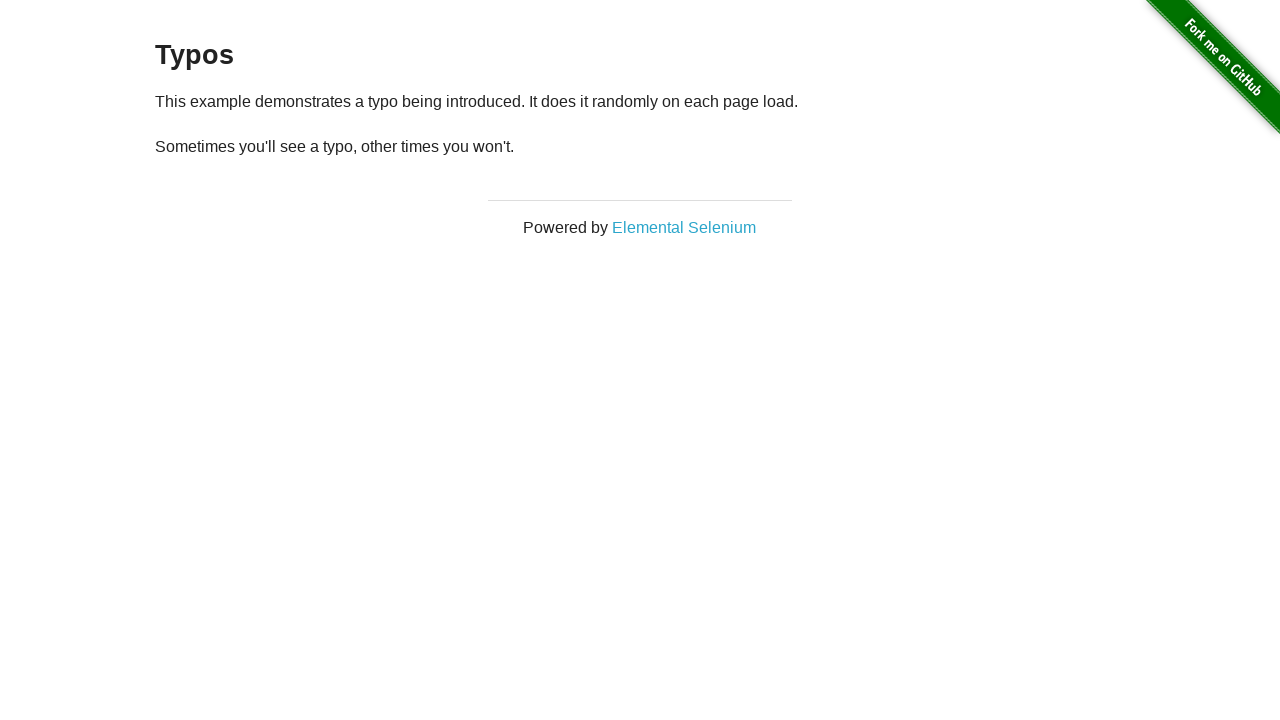

Refreshed page (iteration 7/9)
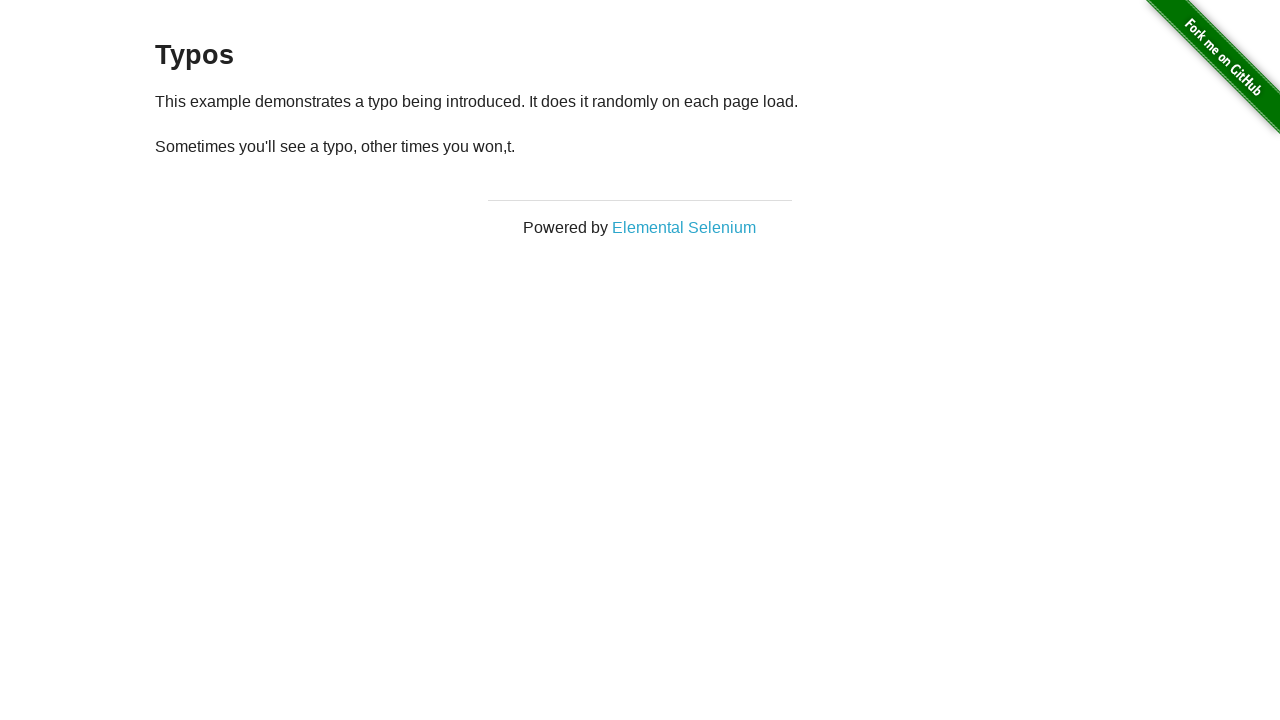

Retrieved text from second paragraph: '
  Sometimes you'll see a typo, other times you won,t.
'
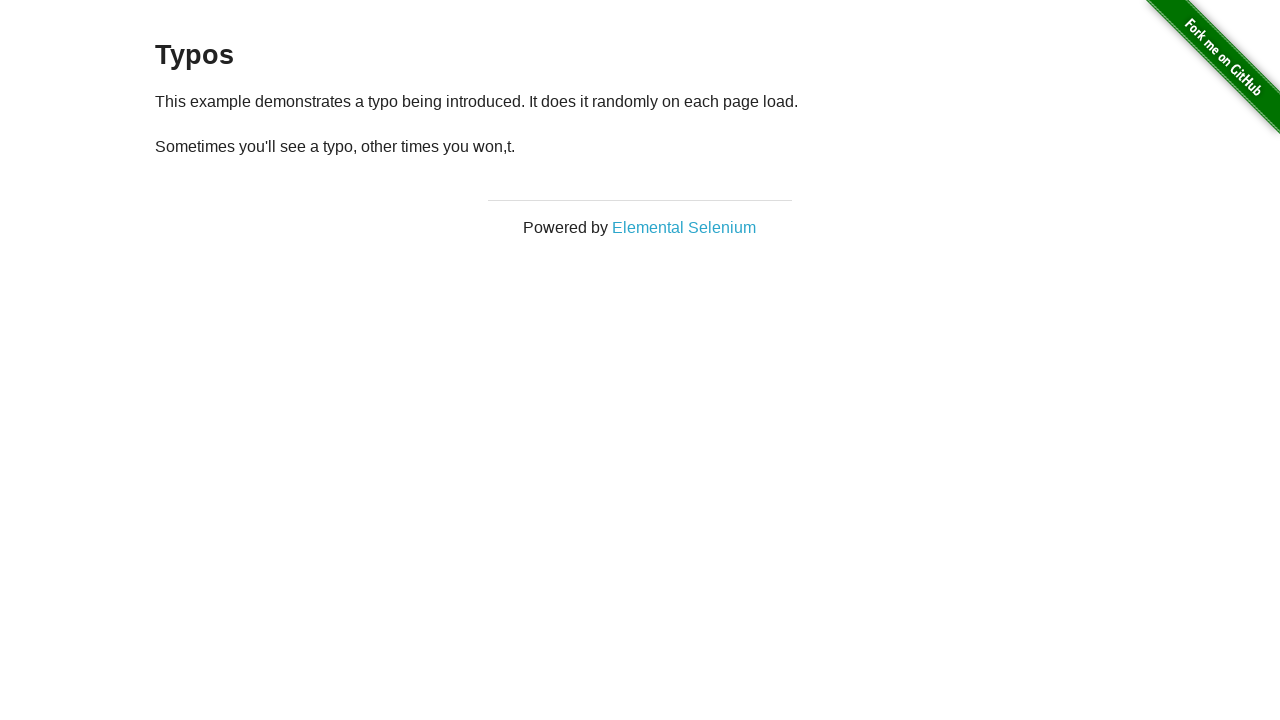

Refreshed page (iteration 8/9)
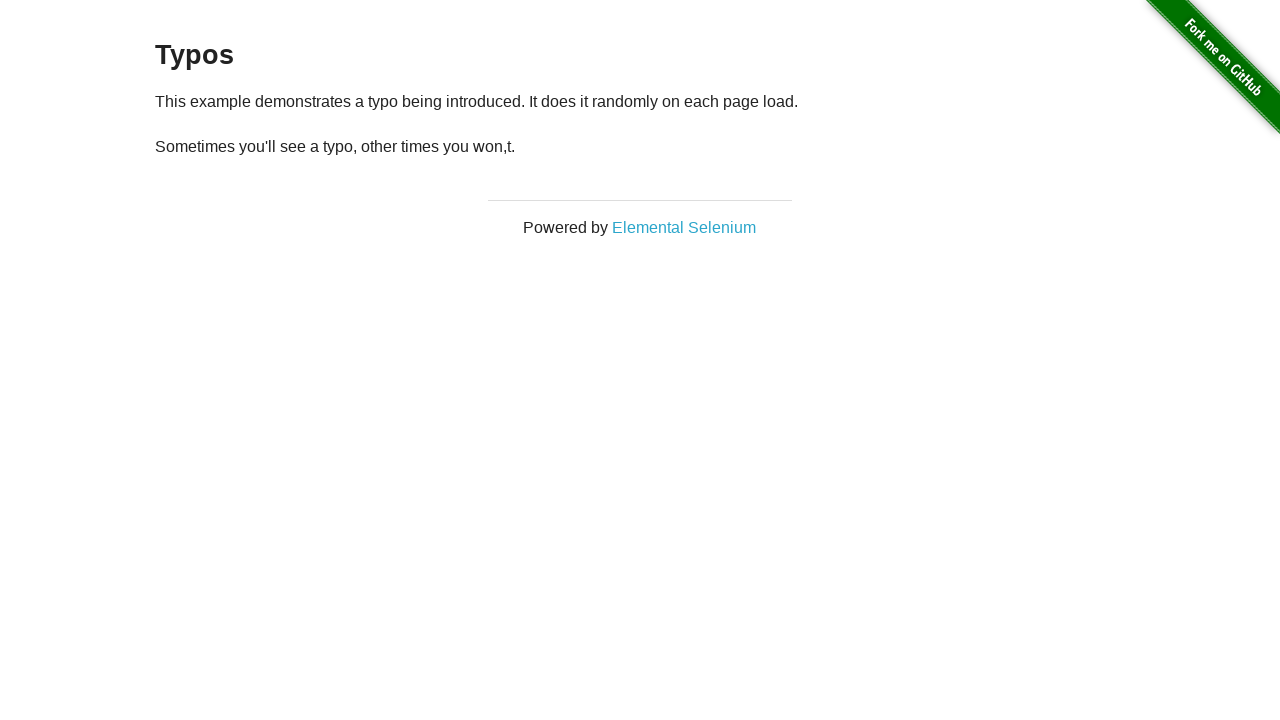

Retrieved text from second paragraph: '
  Sometimes you'll see a typo, other times you won,t.
'
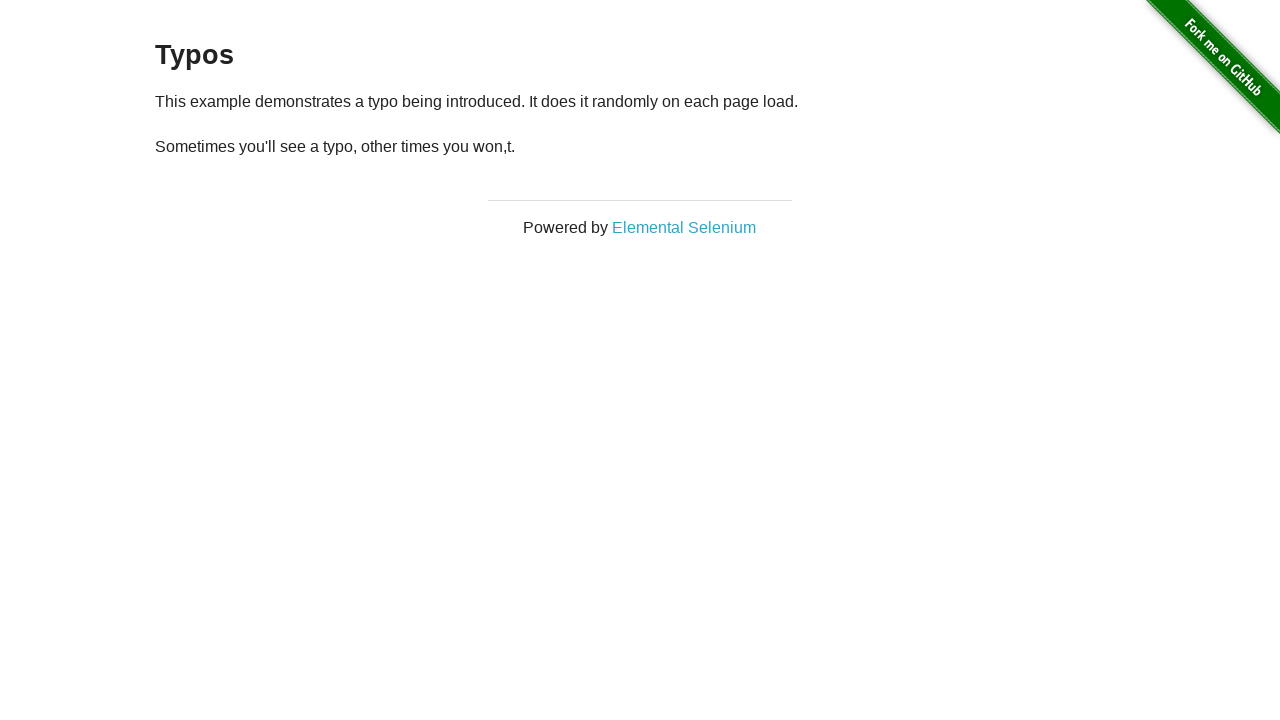

Refreshed page (iteration 9/9)
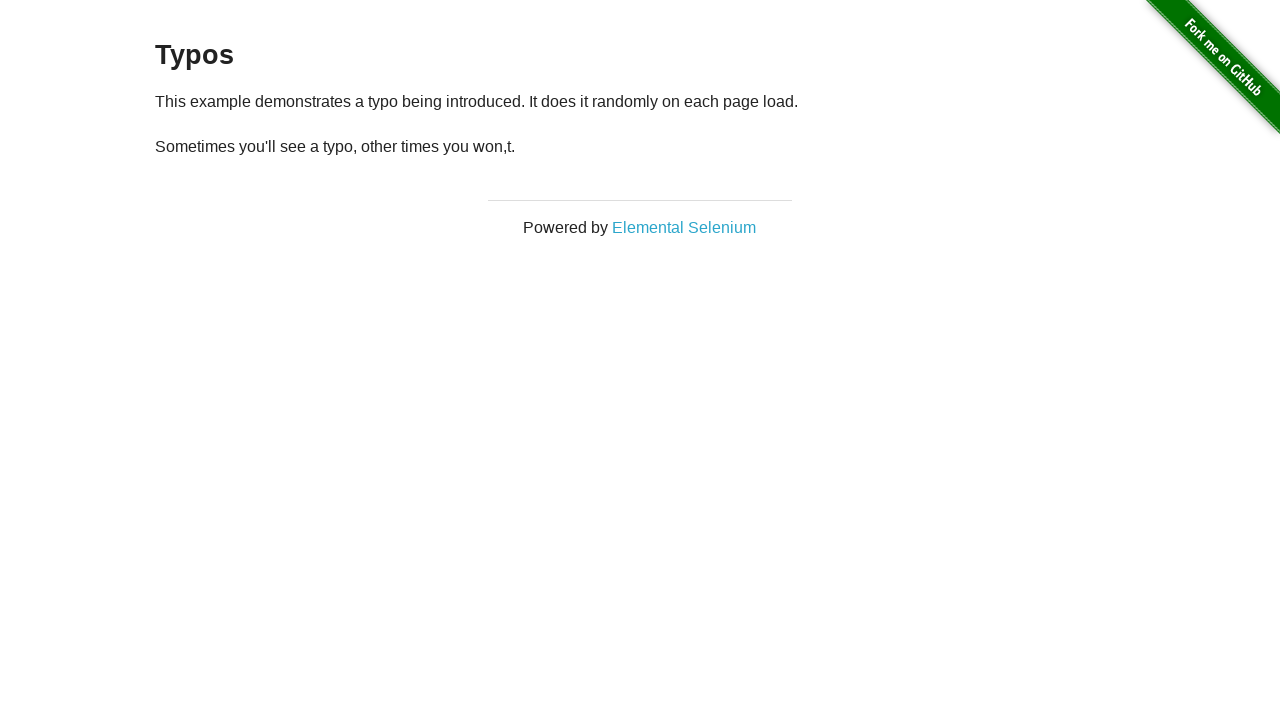

Retrieved text from second paragraph: '
  Sometimes you'll see a typo, other times you won,t.
'
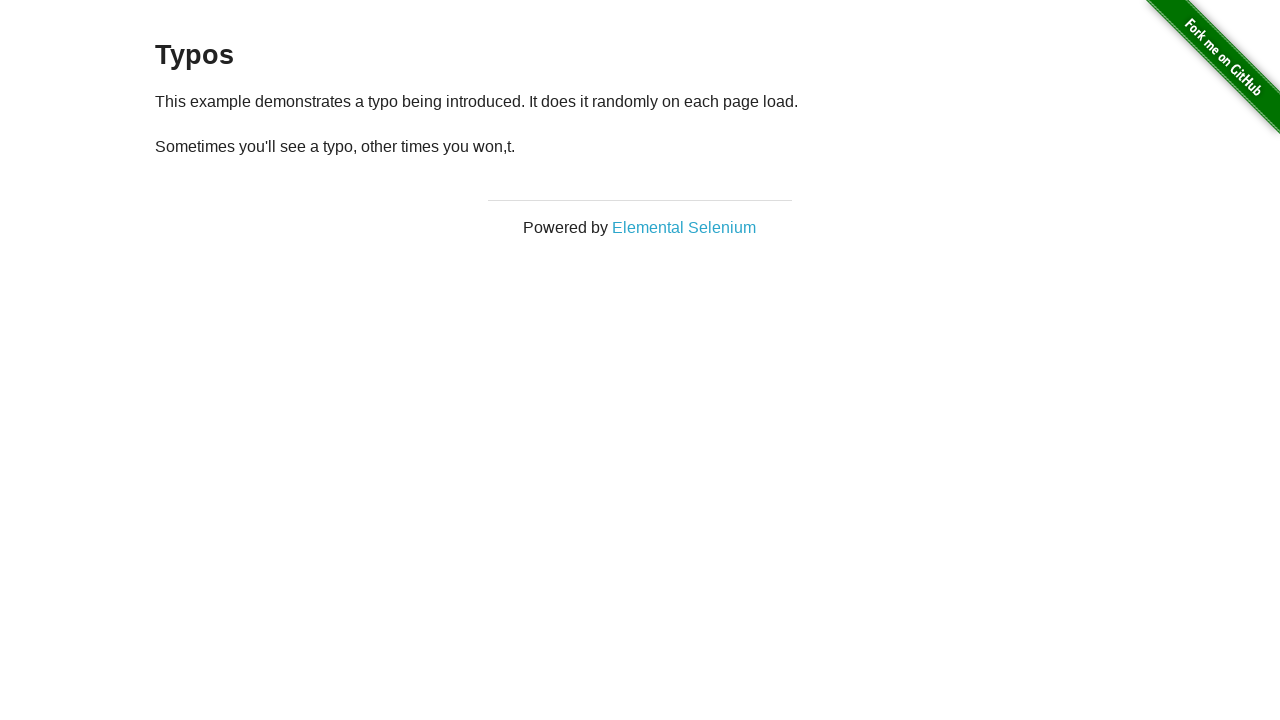

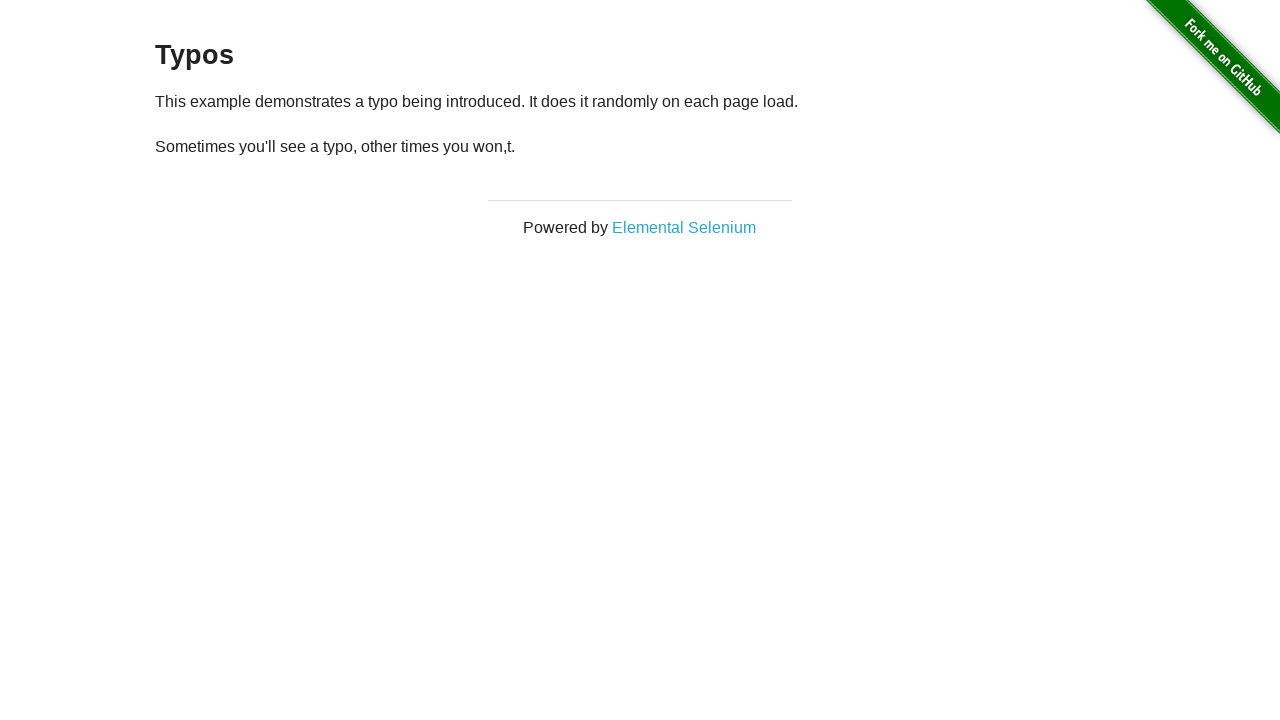